Tests disappearing elements page by clicking through Home, About, Contact Us, and Portfolio navigation links

Starting URL: https://the-internet.herokuapp.com/

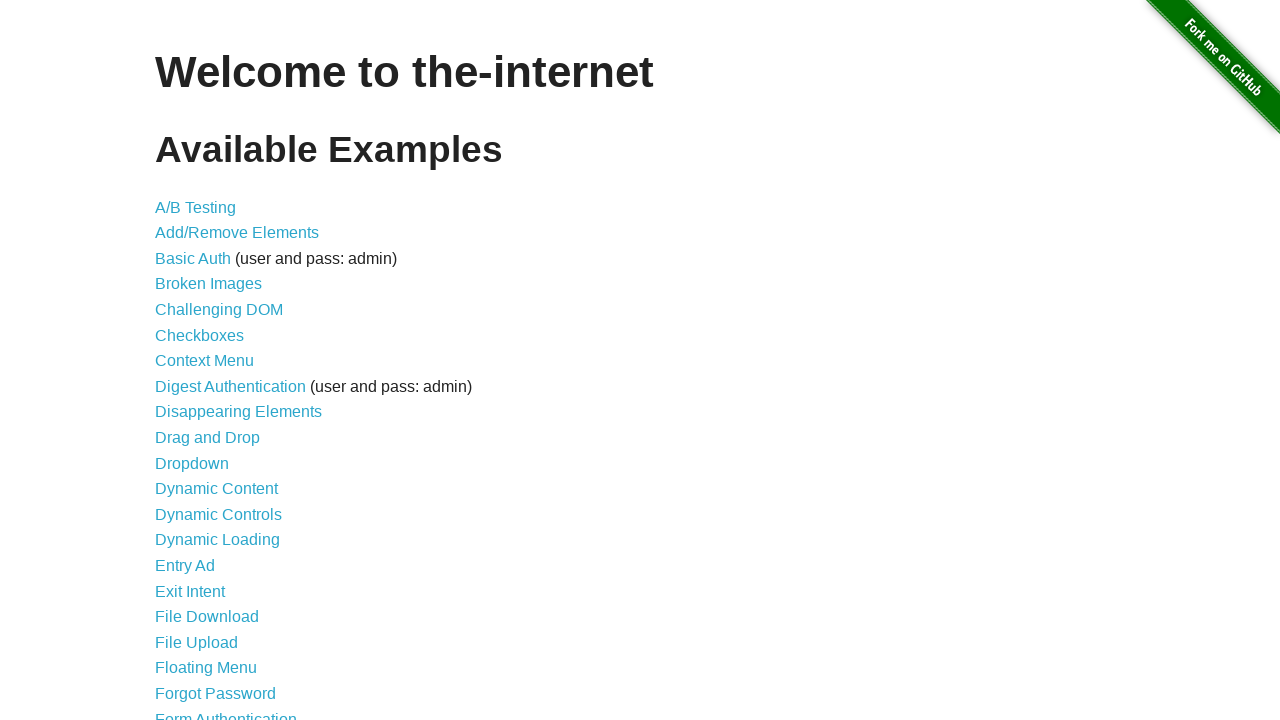

Clicked on Disappearing Elements link at (238, 412) on text=Disappearing Elements
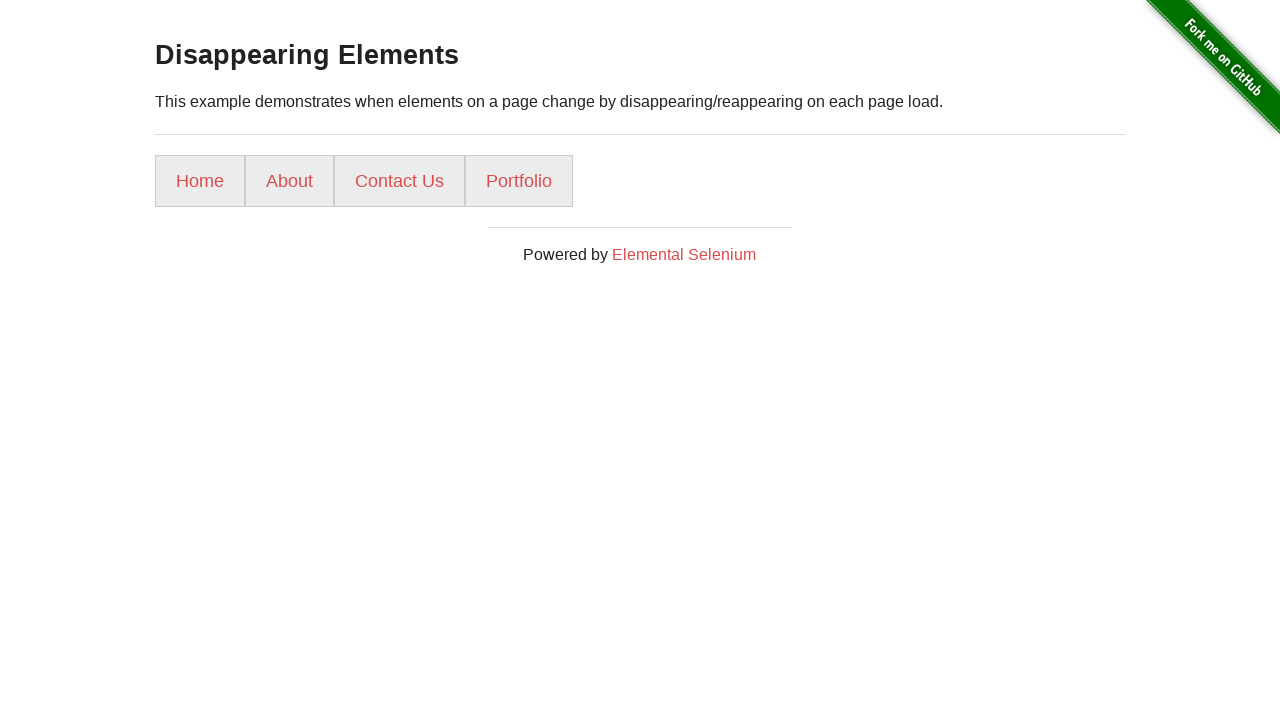

Waited for Home navigation link to appear
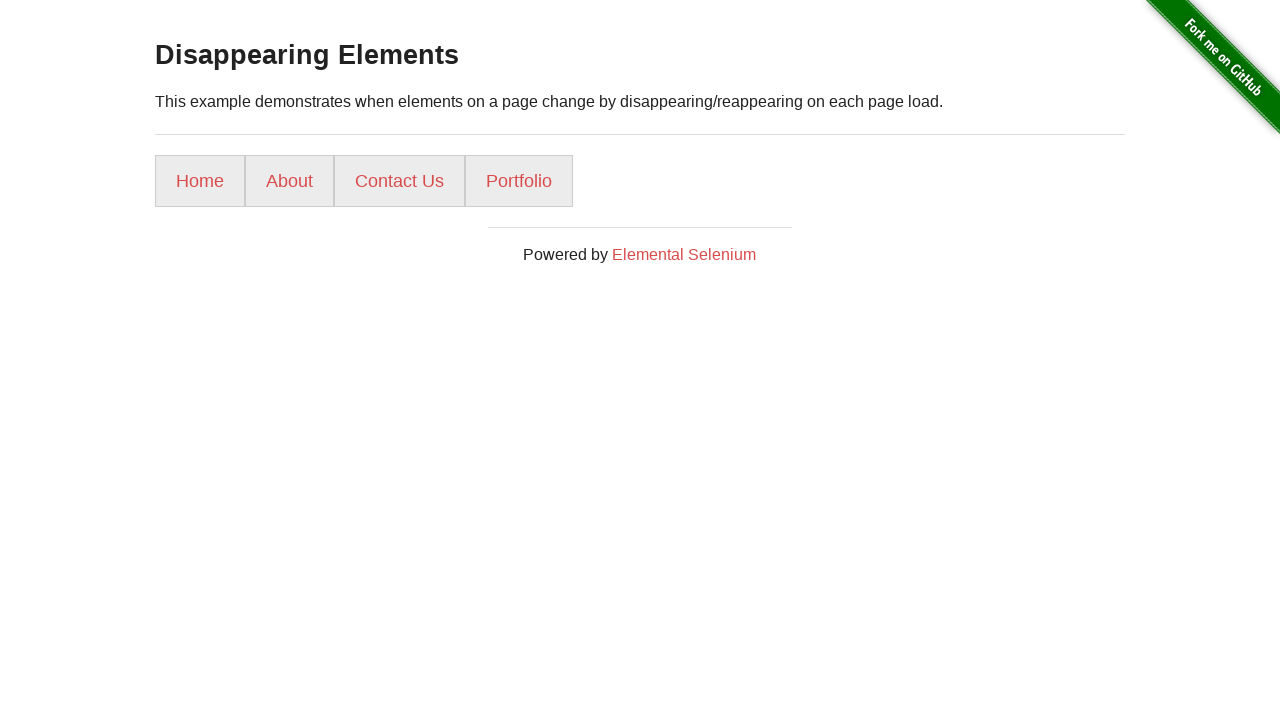

Clicked Home navigation link at (200, 181) on text=Home
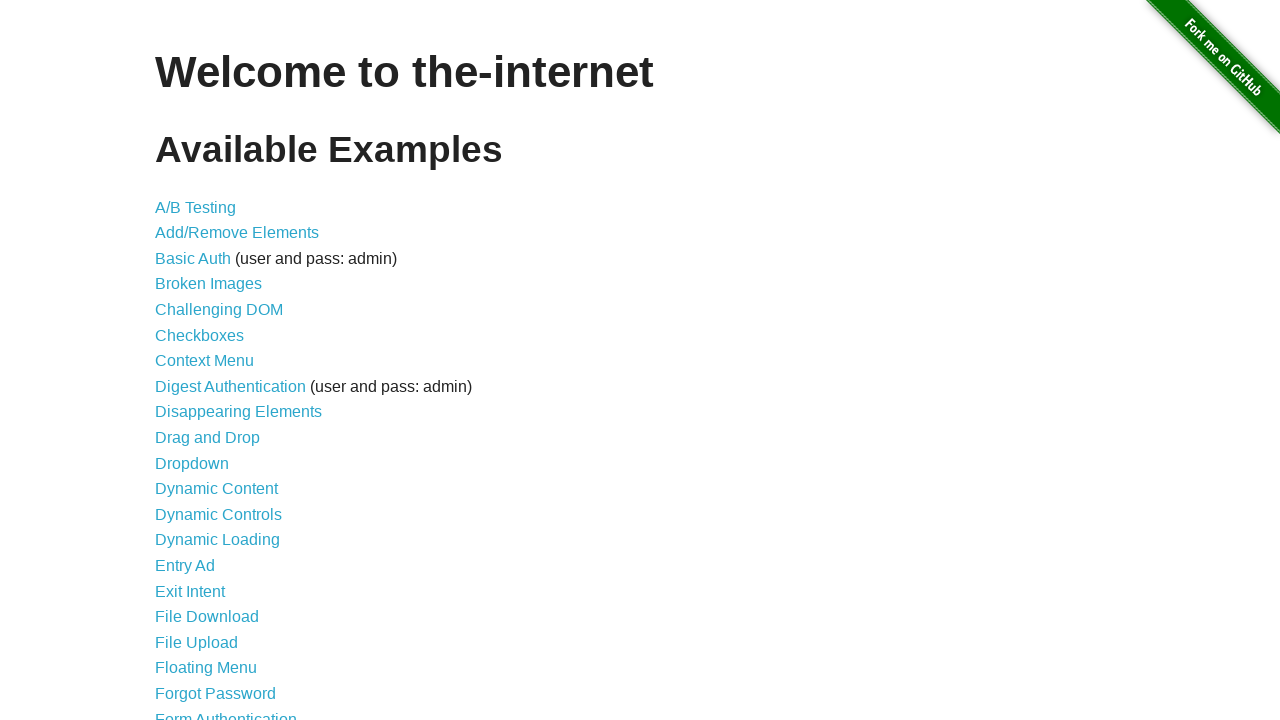

Waited for page to load completely after clicking Home
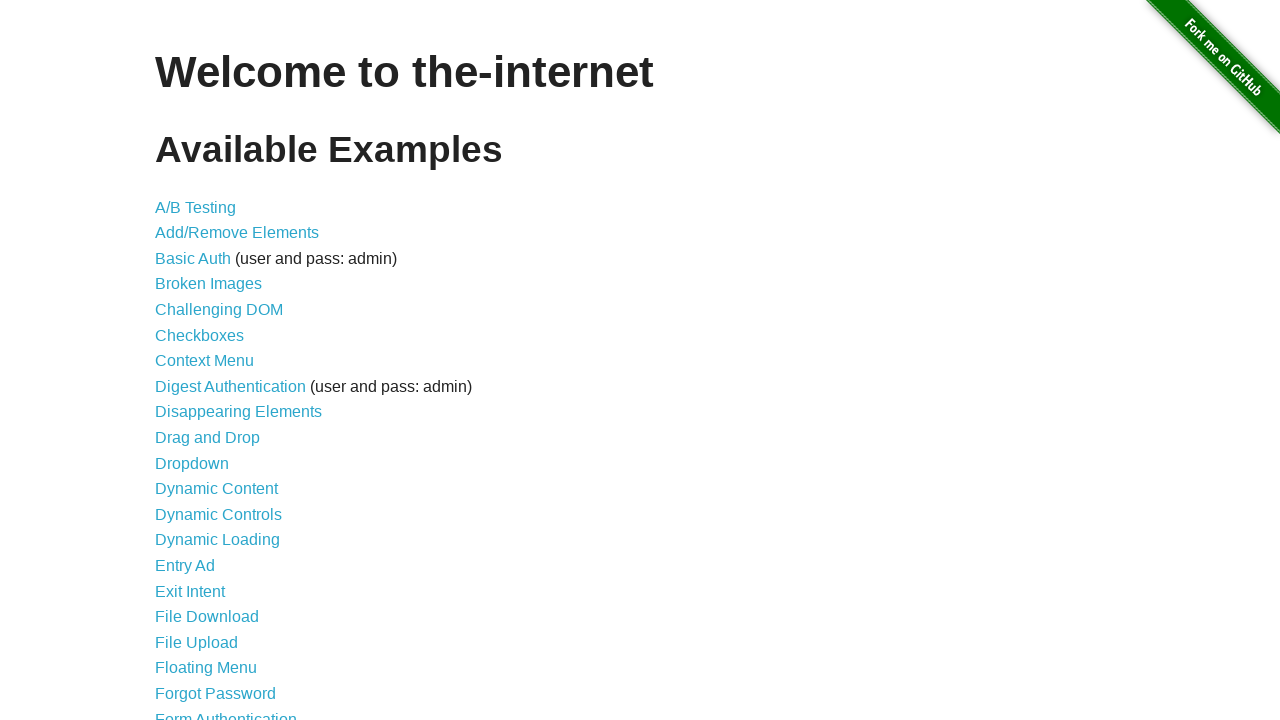

Navigated back to disappearing elements page
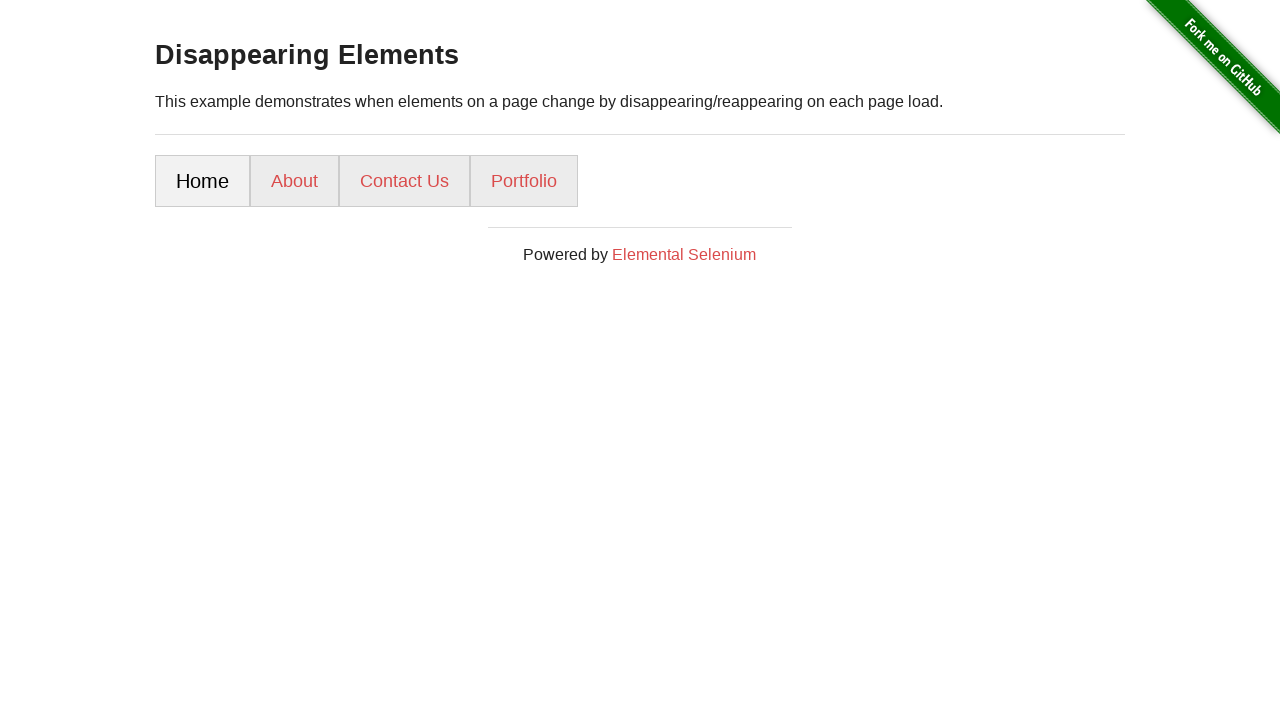

Clicked About navigation link at (294, 181) on text=About
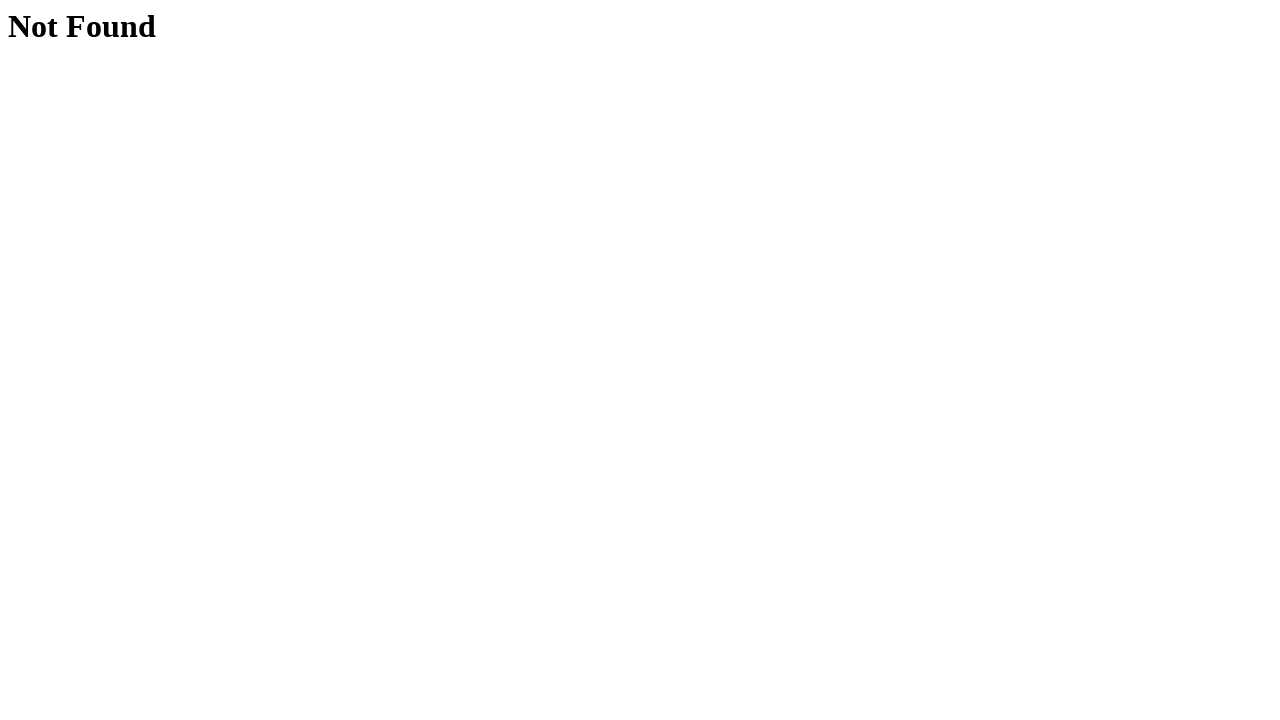

Navigated back to disappearing elements page
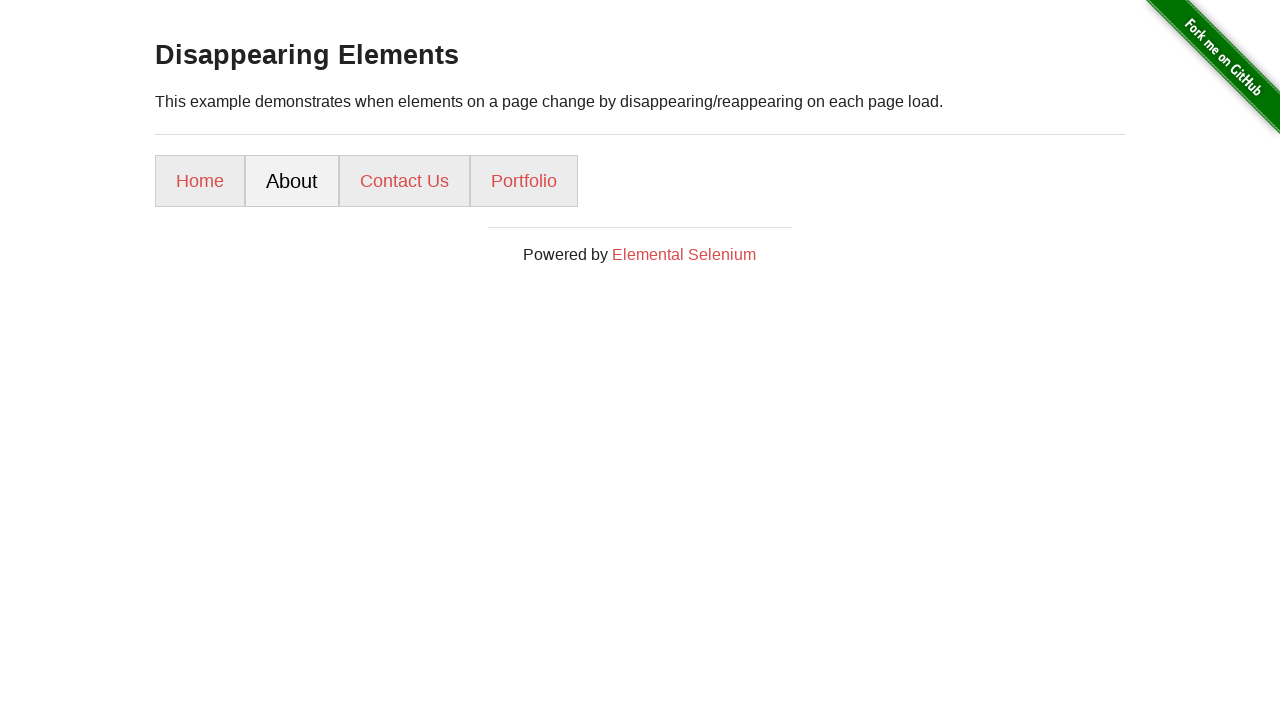

Clicked Contact Us navigation link at (404, 181) on text=Contact Us
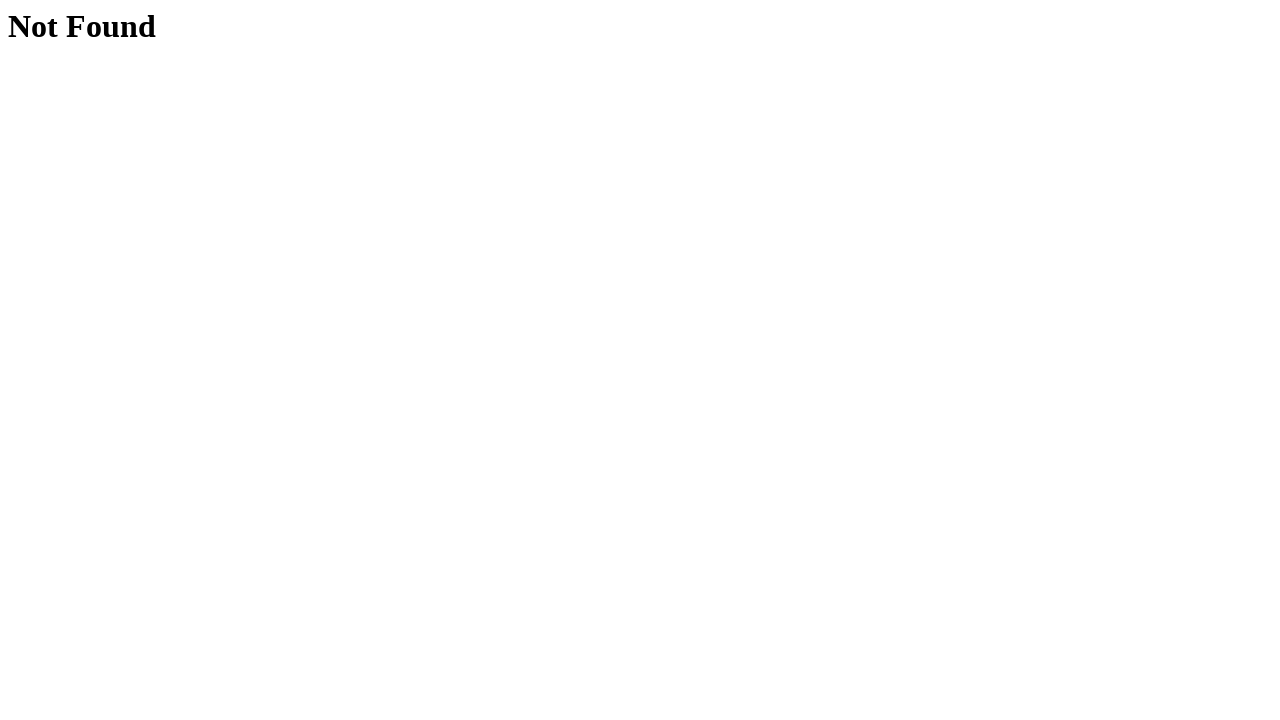

Navigated back to disappearing elements page
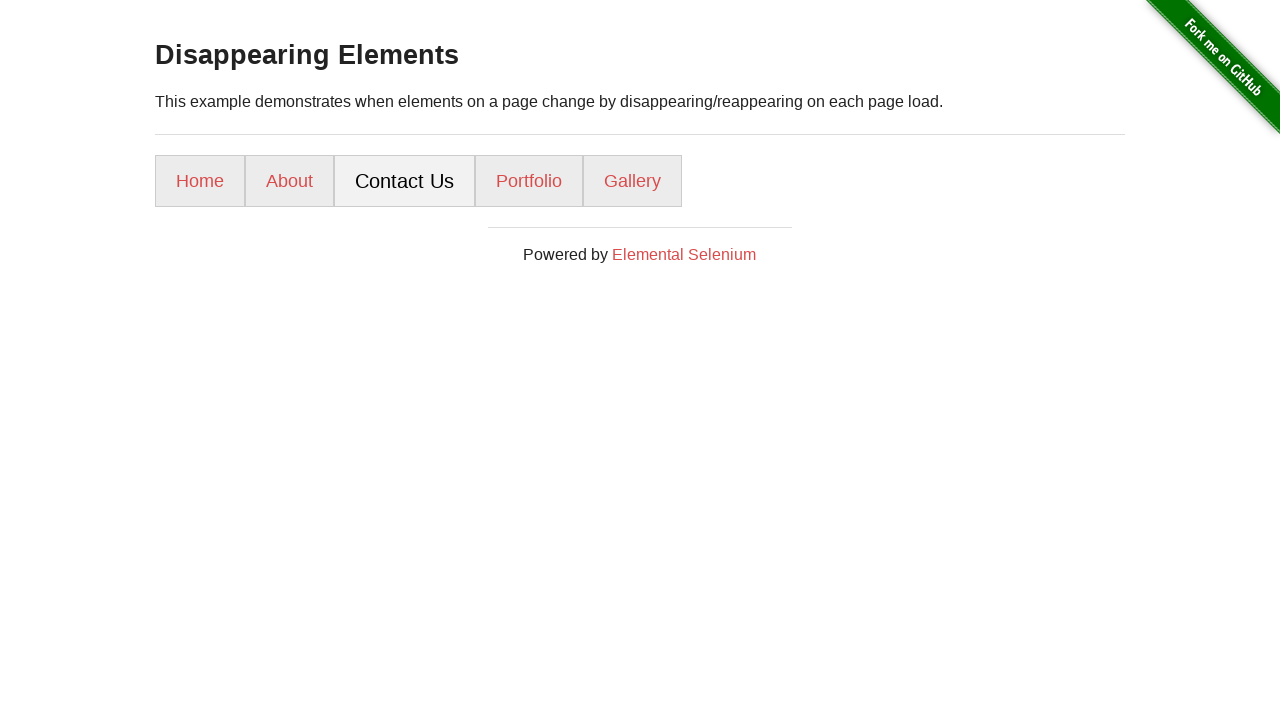

Clicked Portfolio navigation link at (529, 181) on text=Portfolio
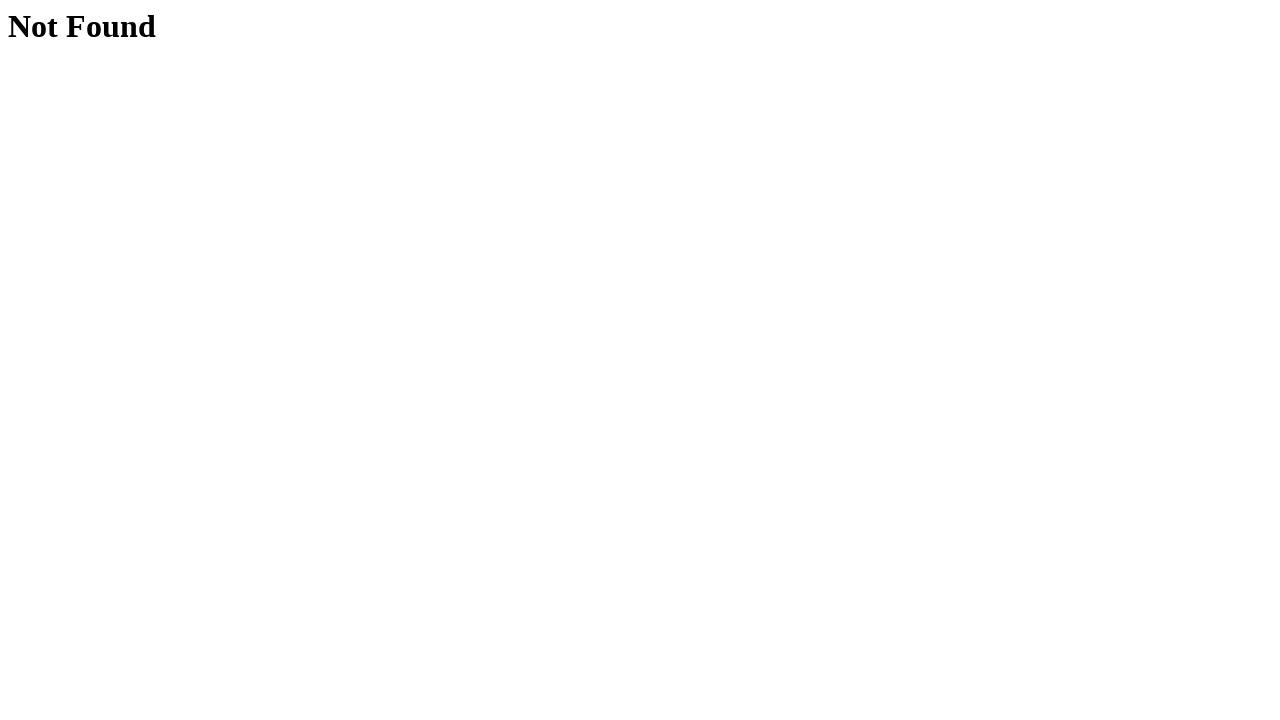

Navigated back to disappearing elements page
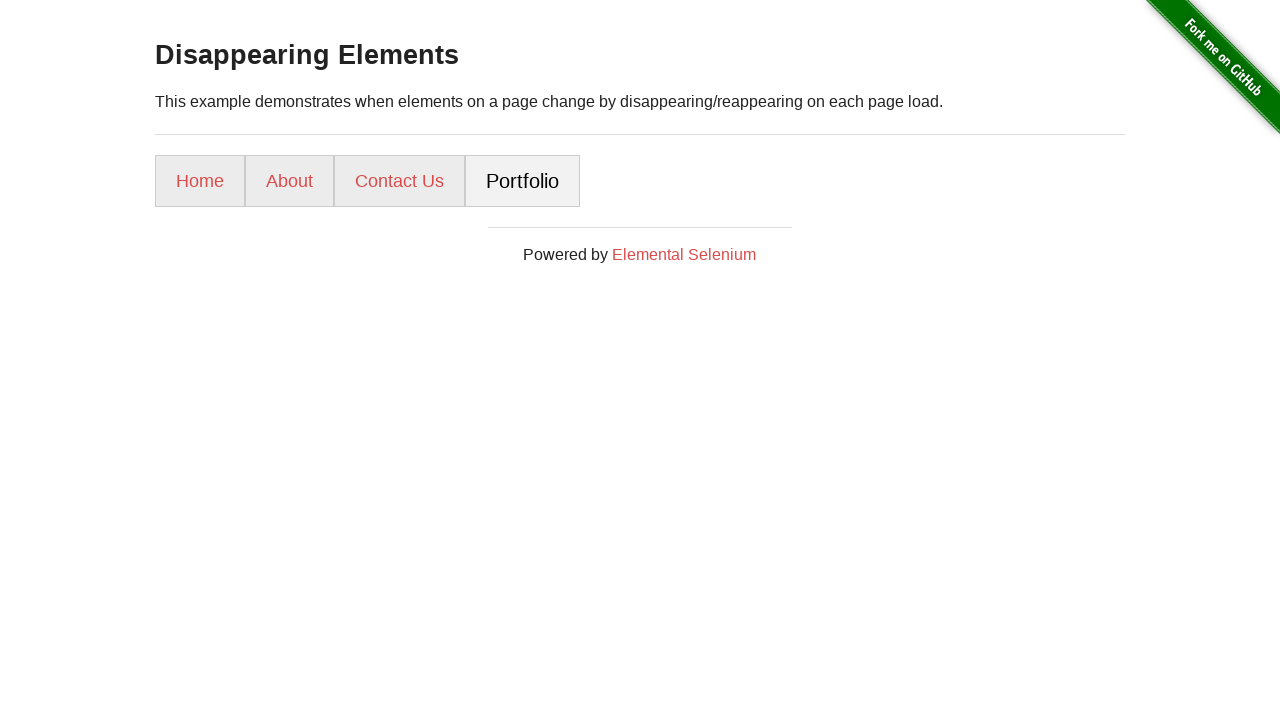

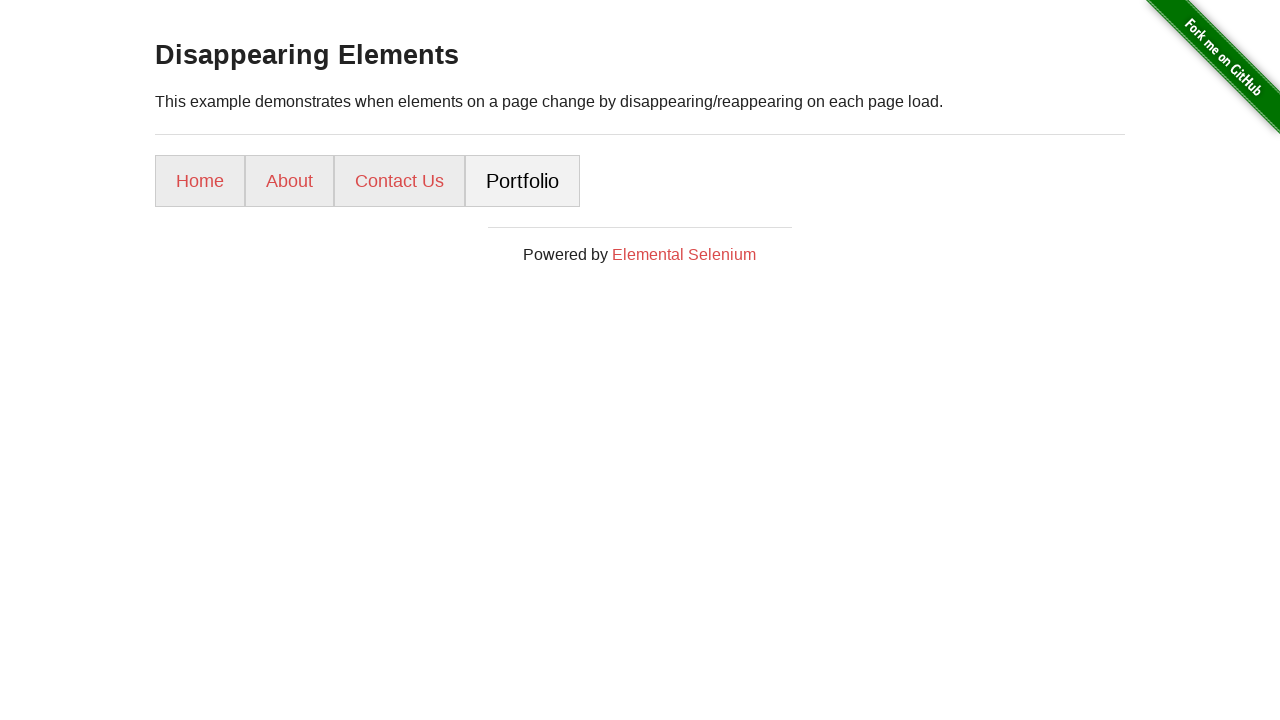